Tests entering text in a JavaScript prompt dialog and accepting it

Starting URL: https://automationfc.github.io/basic-form/index.html

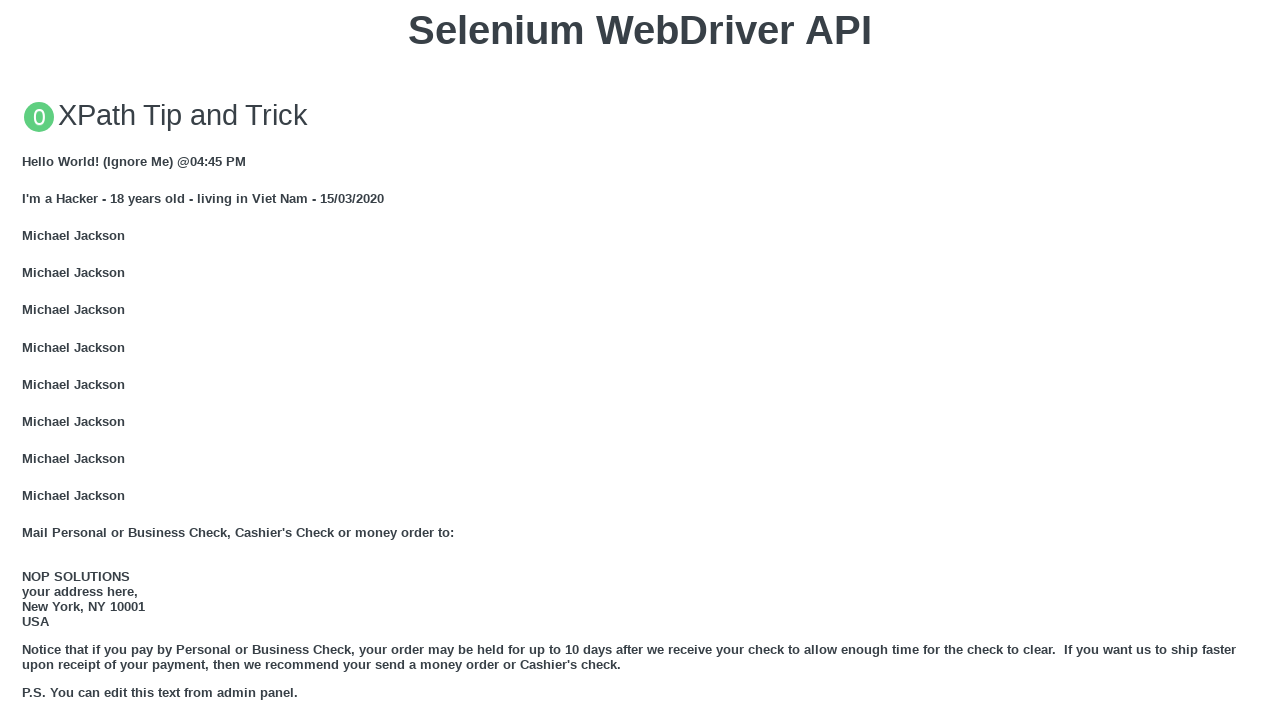

Registered dialog handler to accept prompt with course name
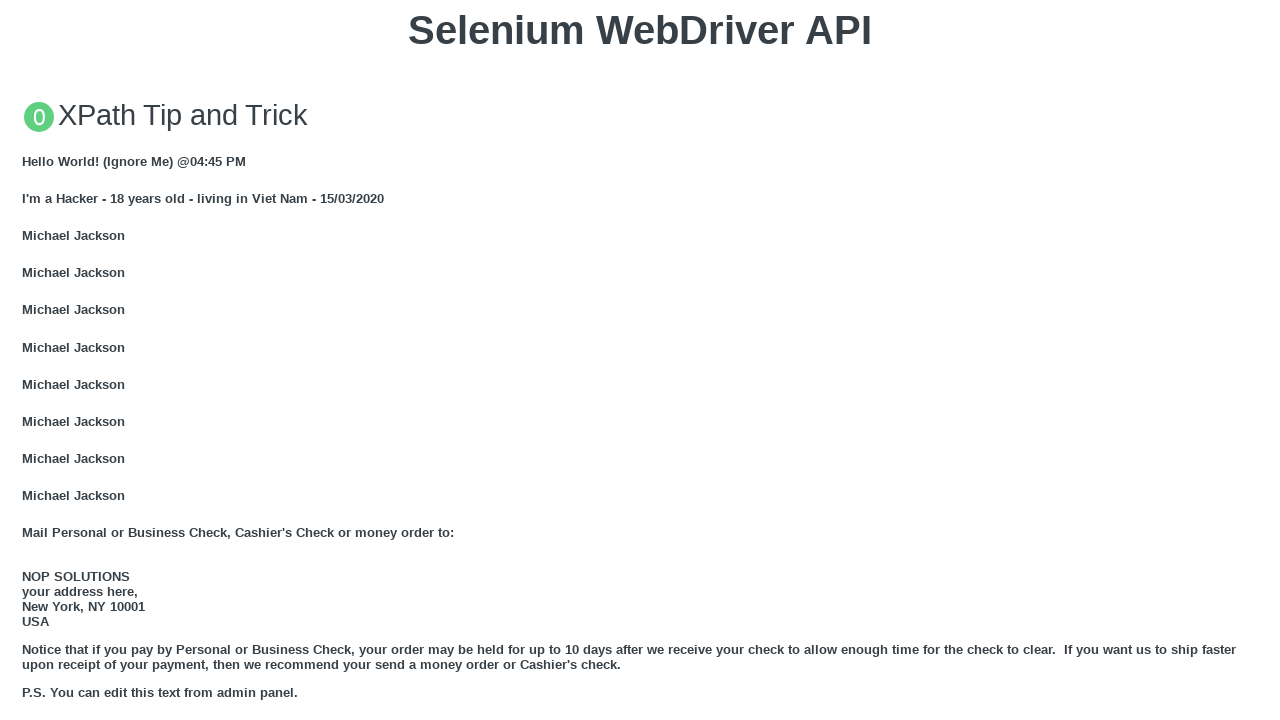

Clicked button to trigger JavaScript prompt dialog at (640, 360) on xpath=//button[text()='Click for JS Prompt']
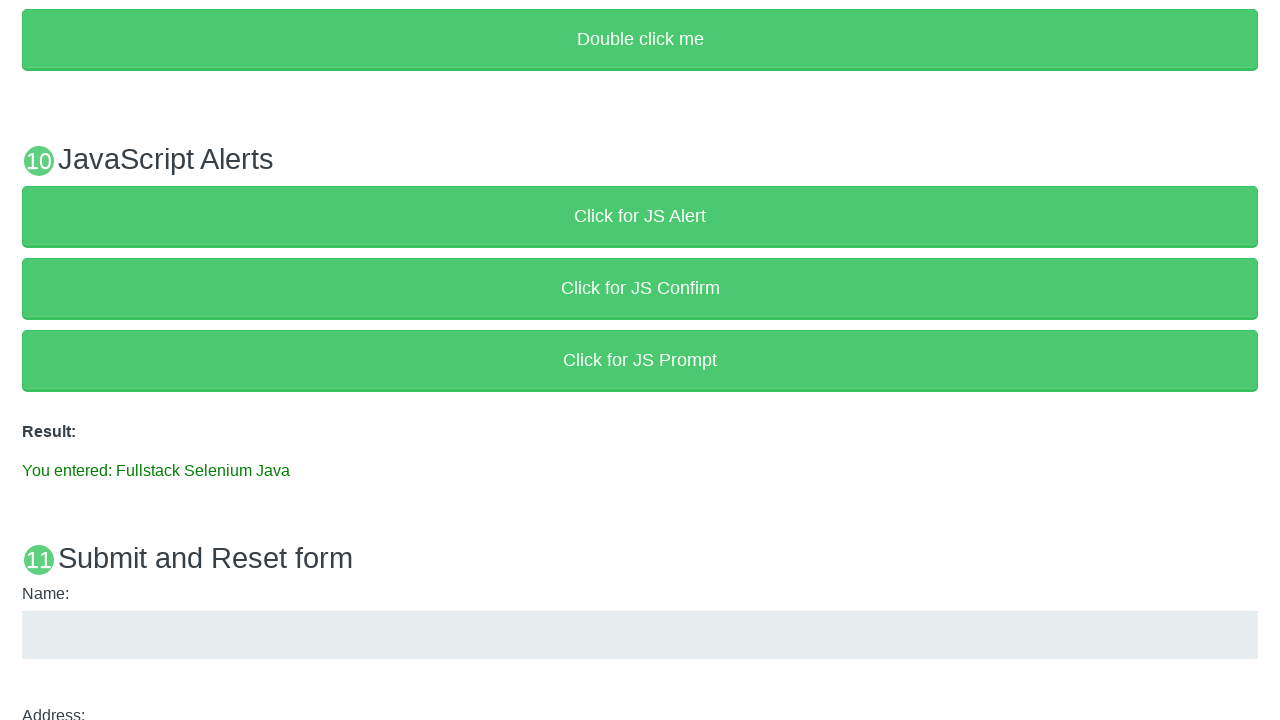

Waited for result text element to appear
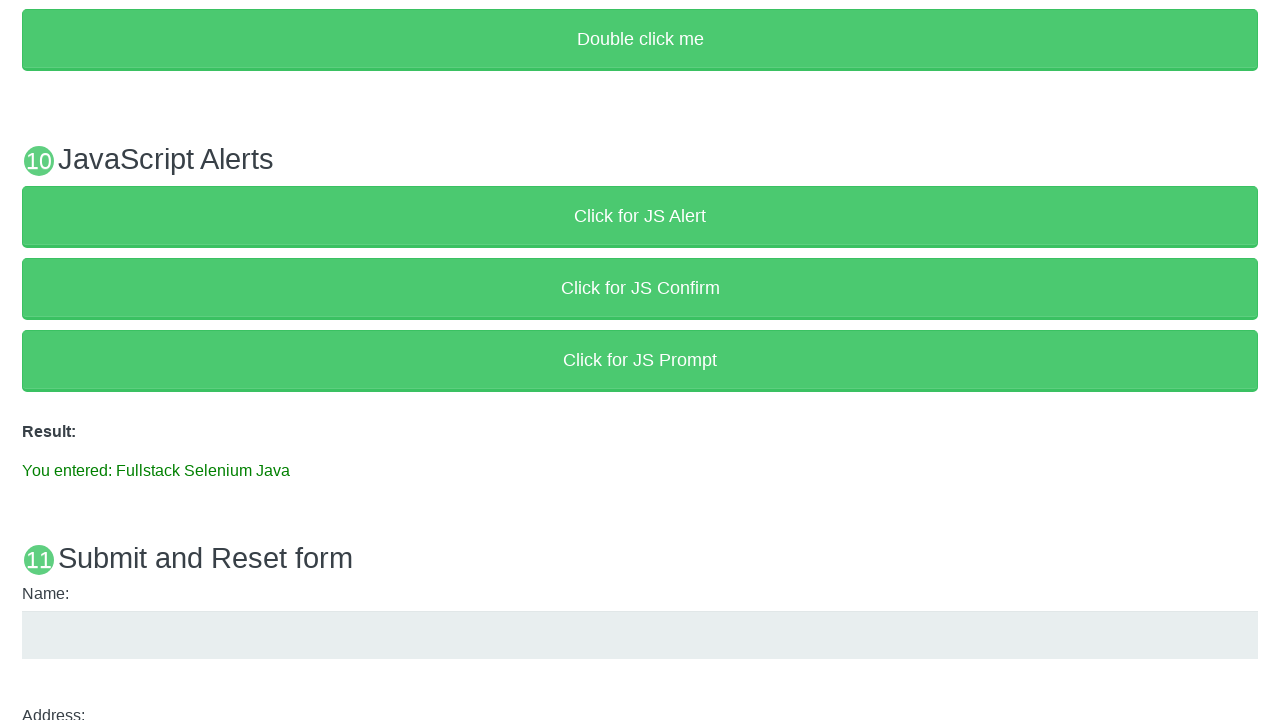

Verified result text matches 'You entered: Fullstack Selenium Java'
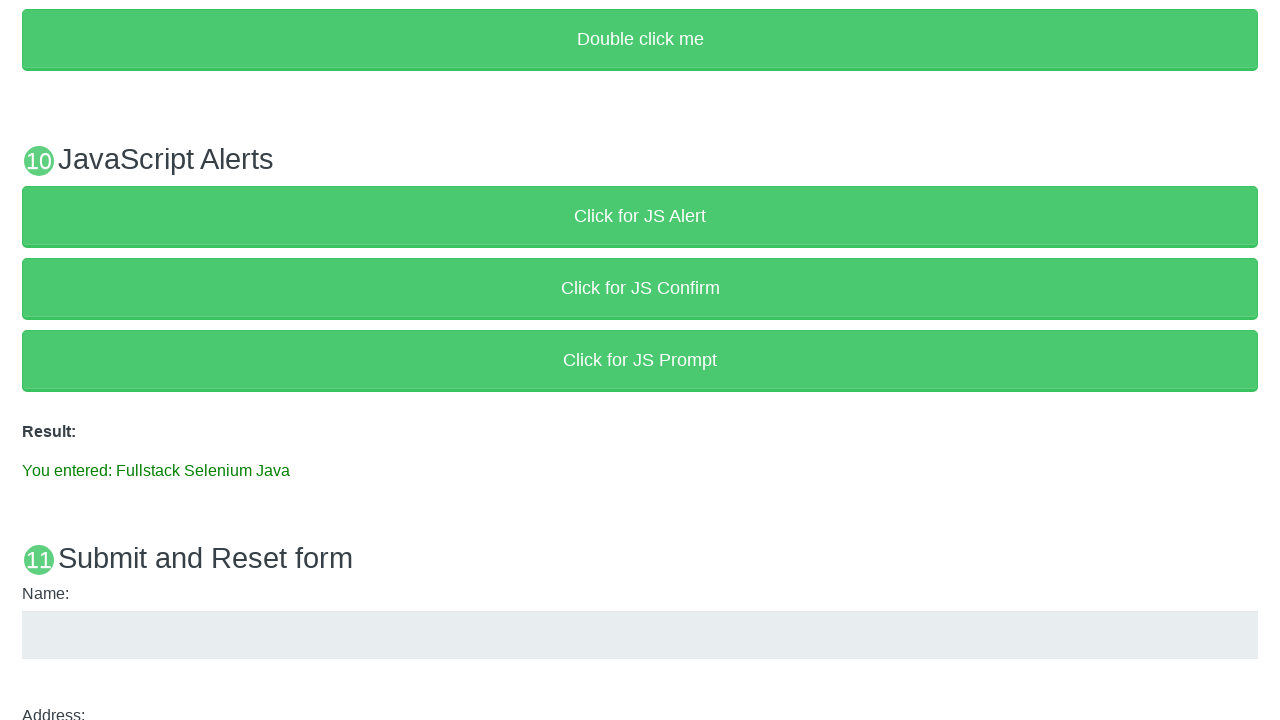

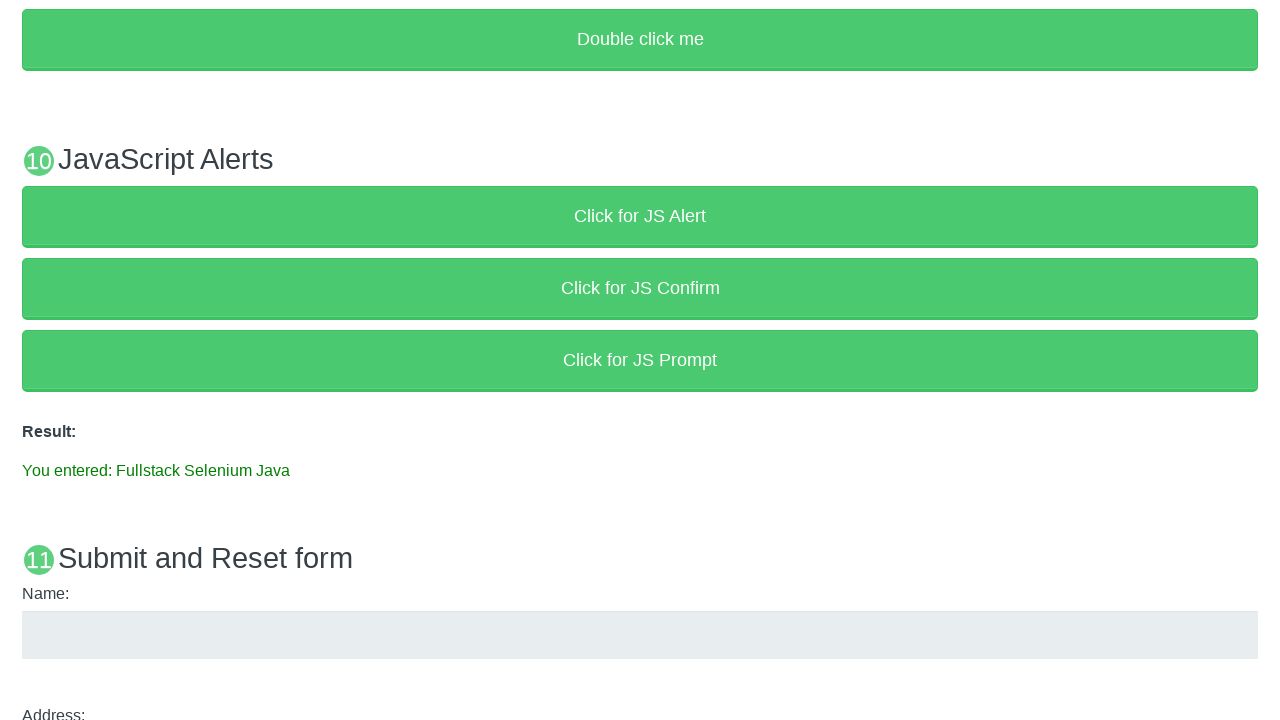